Verifies UI elements on the NextBaseCRM login page including the "Remember me" label text, "Forgot password" link text, and the href attribute of the forgot password link.

Starting URL: https://login1.nextbasecrm.com/

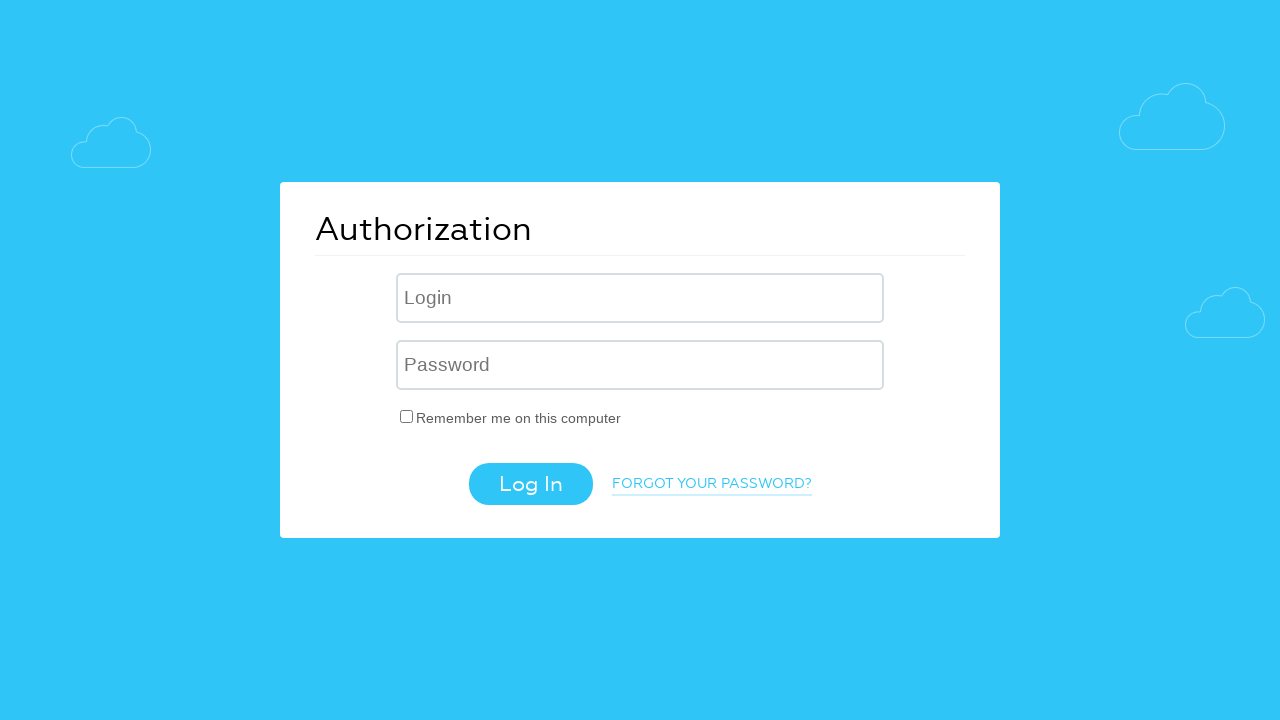

Waited for 'Remember me' label to load
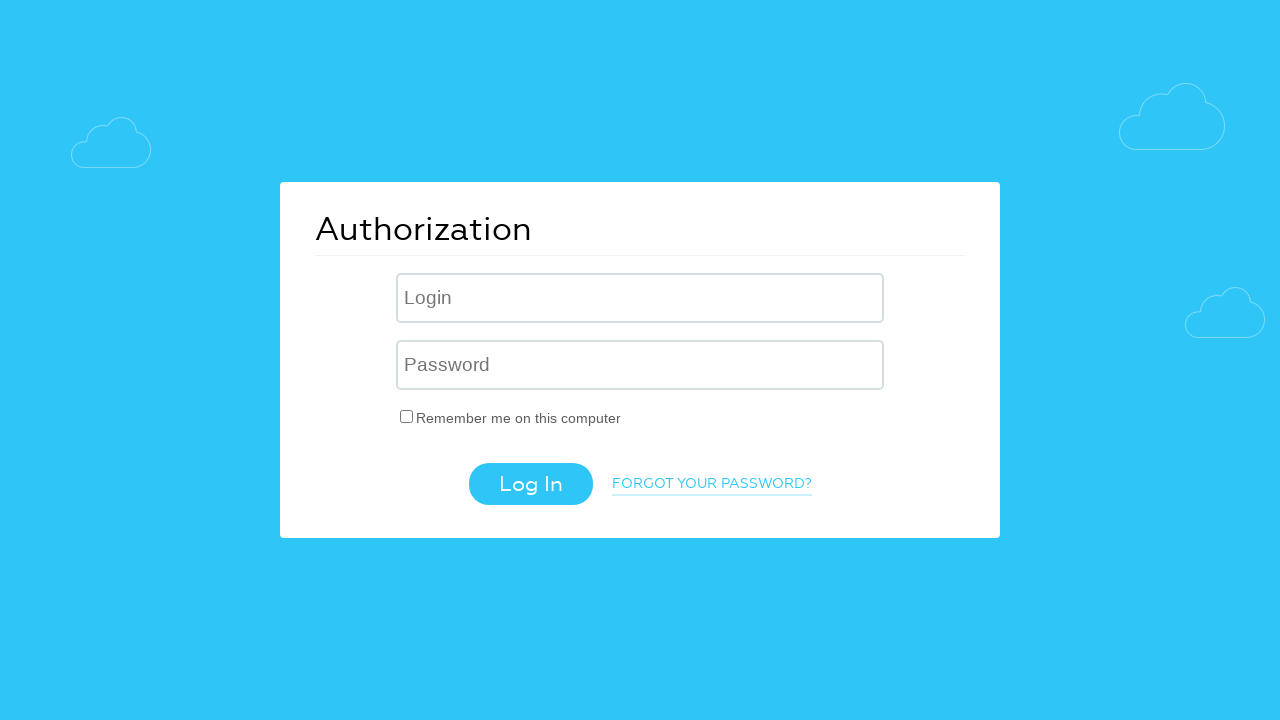

Retrieved text content from 'Remember me' label
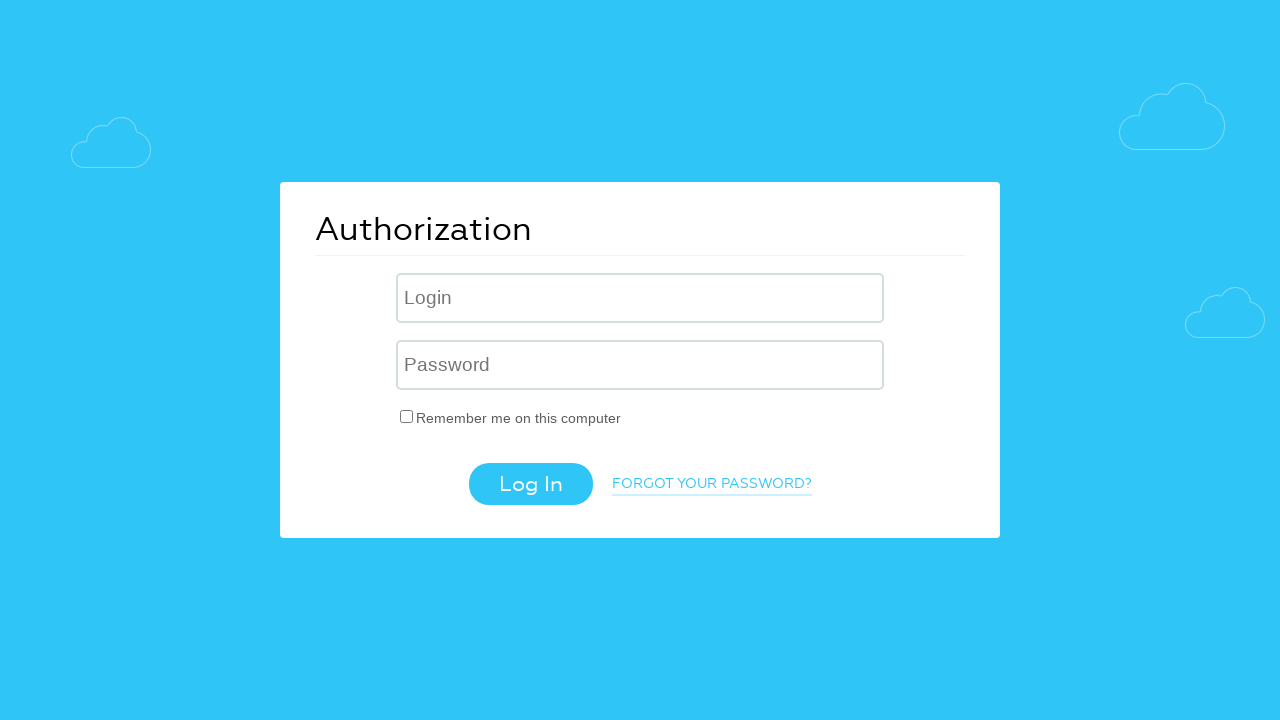

Verified 'Remember me' label text matches expected value
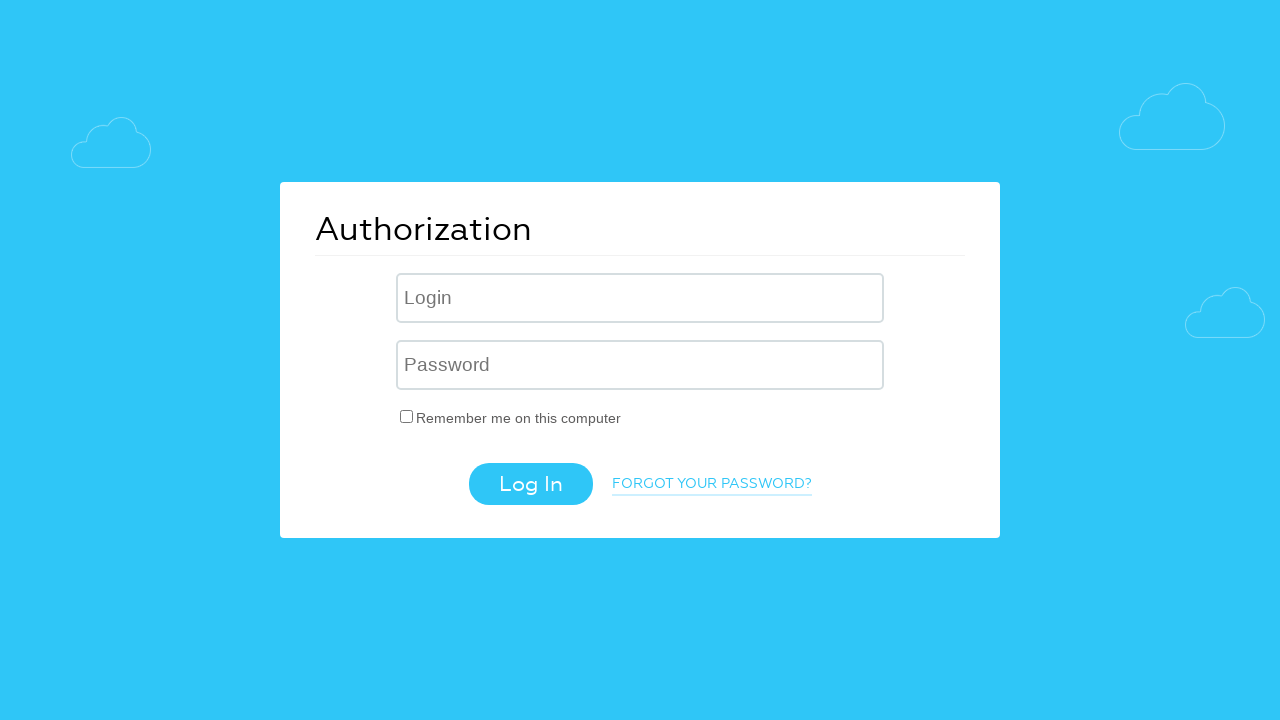

Retrieved text content from 'Forgot password' link
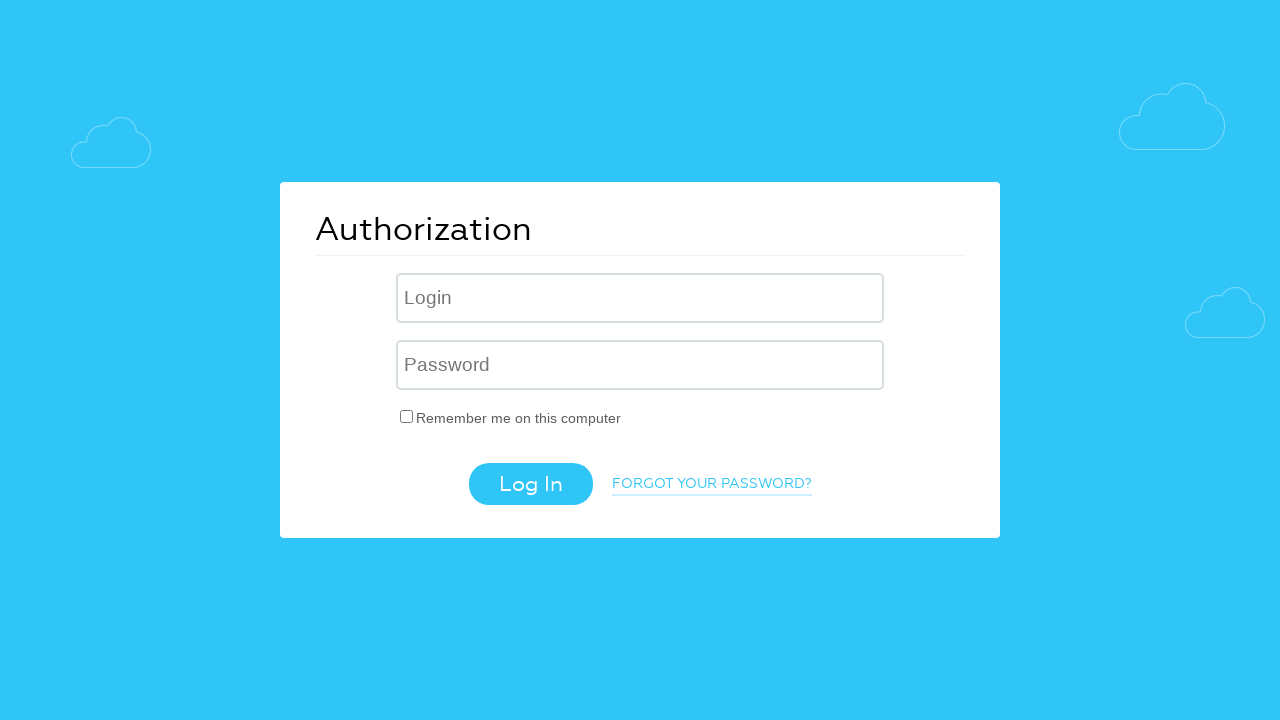

Verified 'Forgot password' link text matches expected value
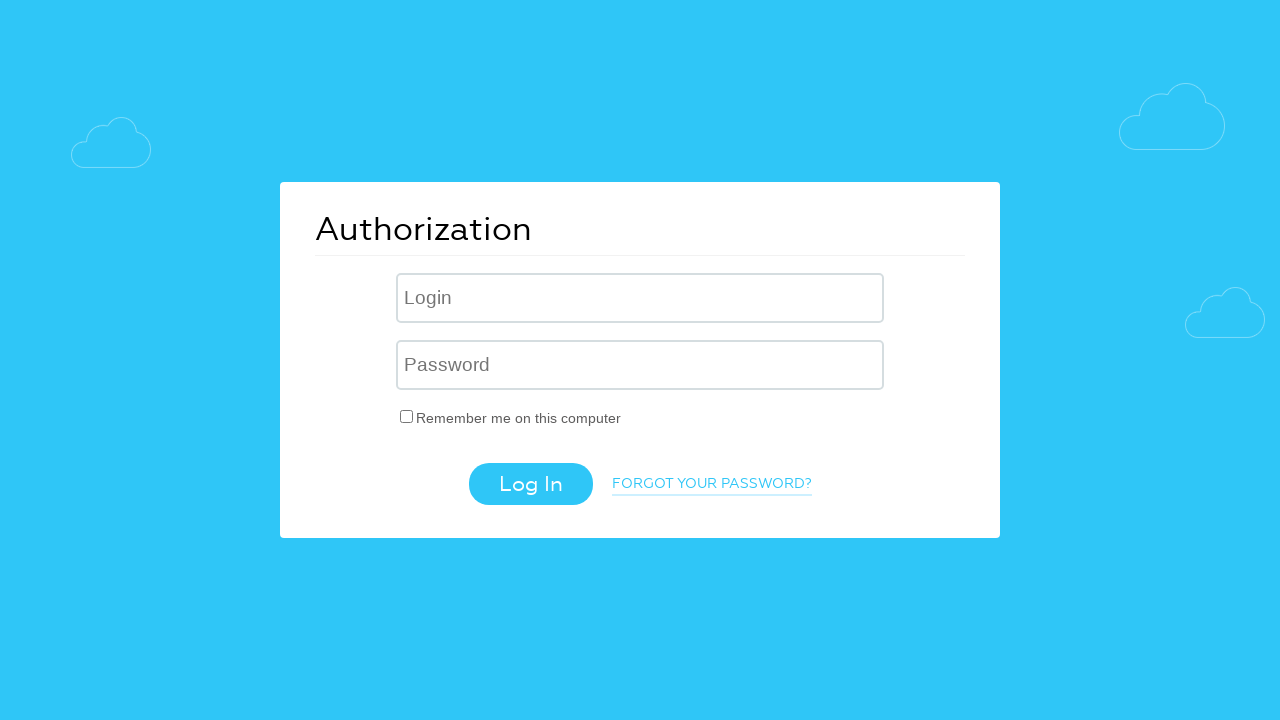

Retrieved href attribute from 'Forgot password' link
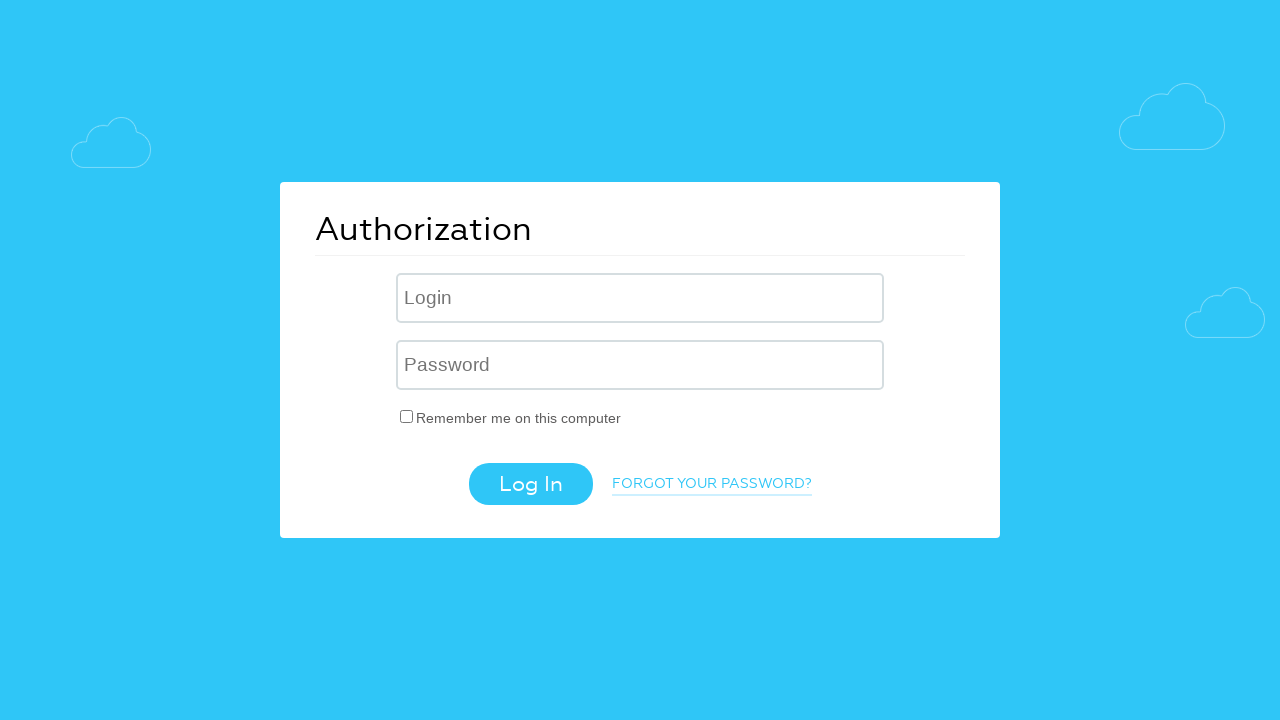

Verified 'Forgot password' link href contains expected parameter 'forgot_password=yes'
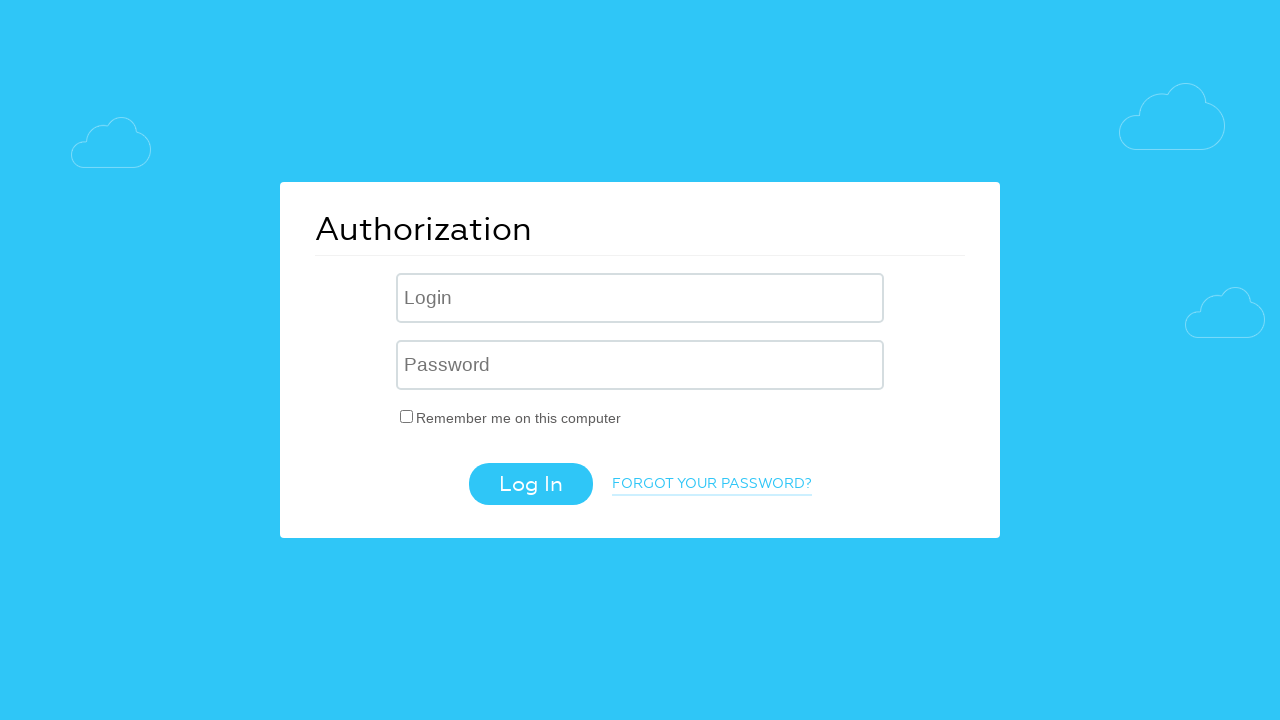

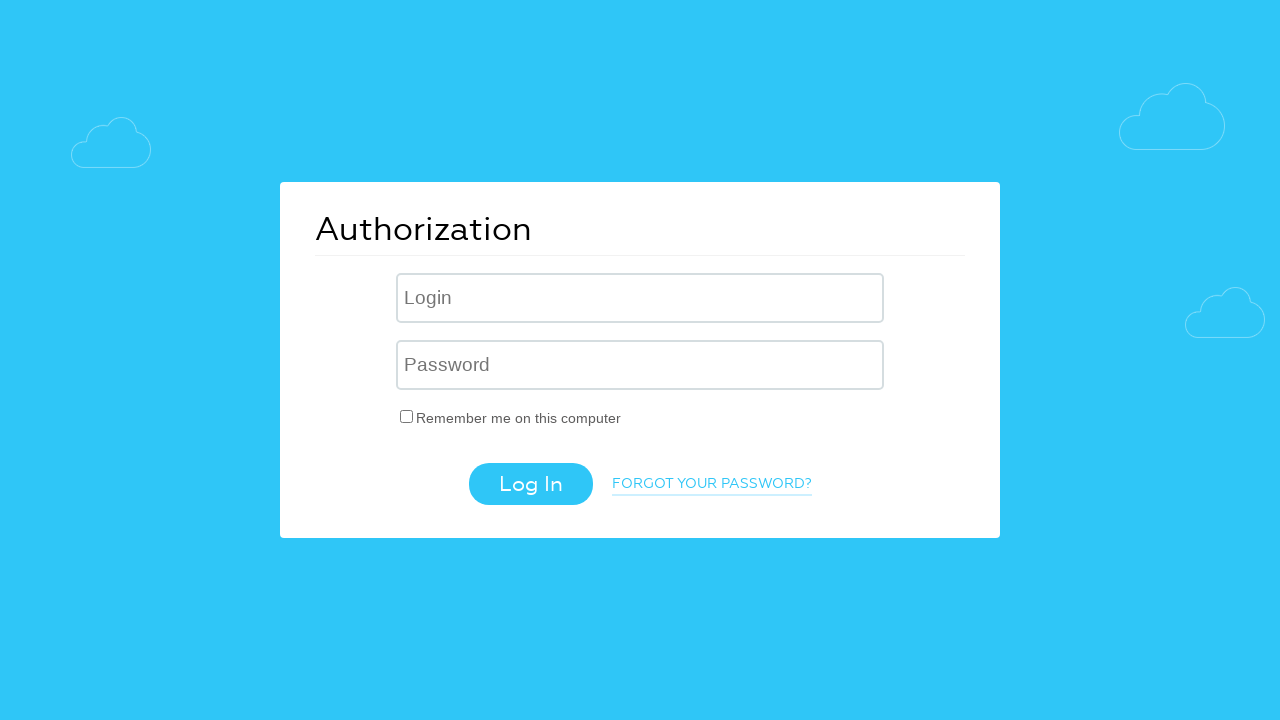